Tests the DemoQA text box form by navigating to the Elements section, filling in all form fields (name, email, current address, permanent address), submitting the form, and verifying the submitted data is displayed correctly.

Starting URL: https://demoqa.com

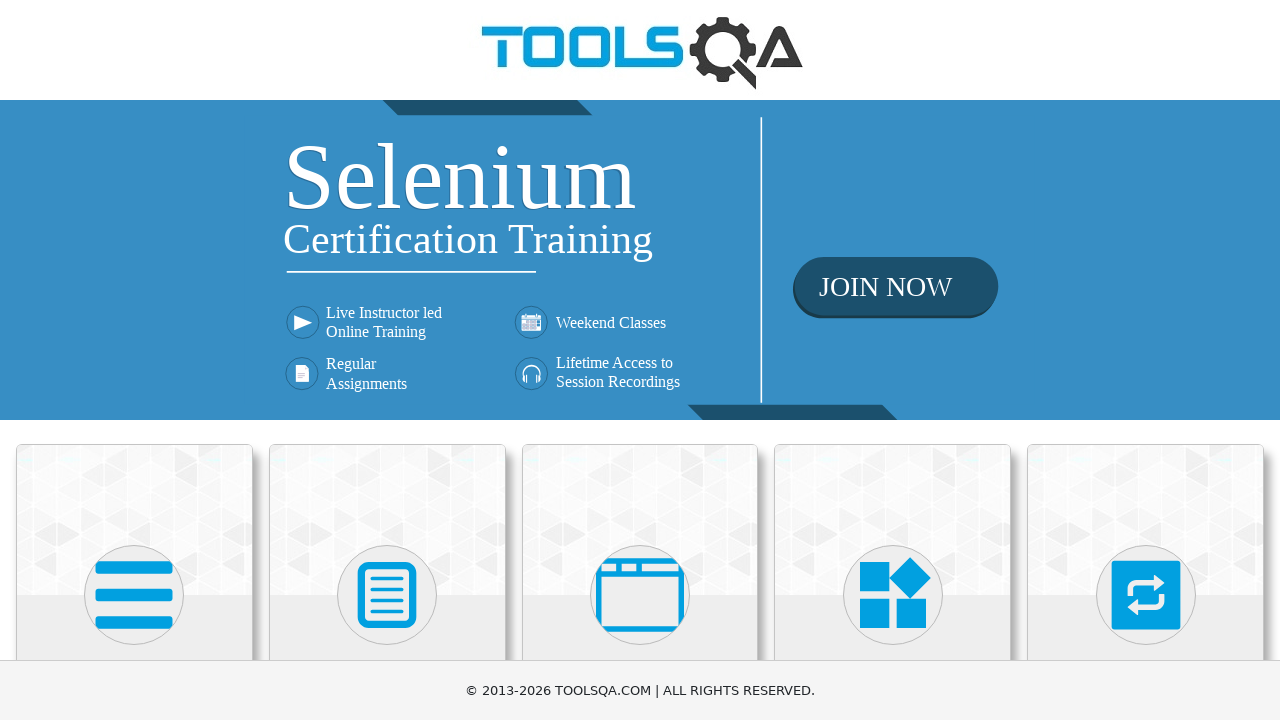

Clicked on Elements section from main menu at (134, 360) on text=Elements
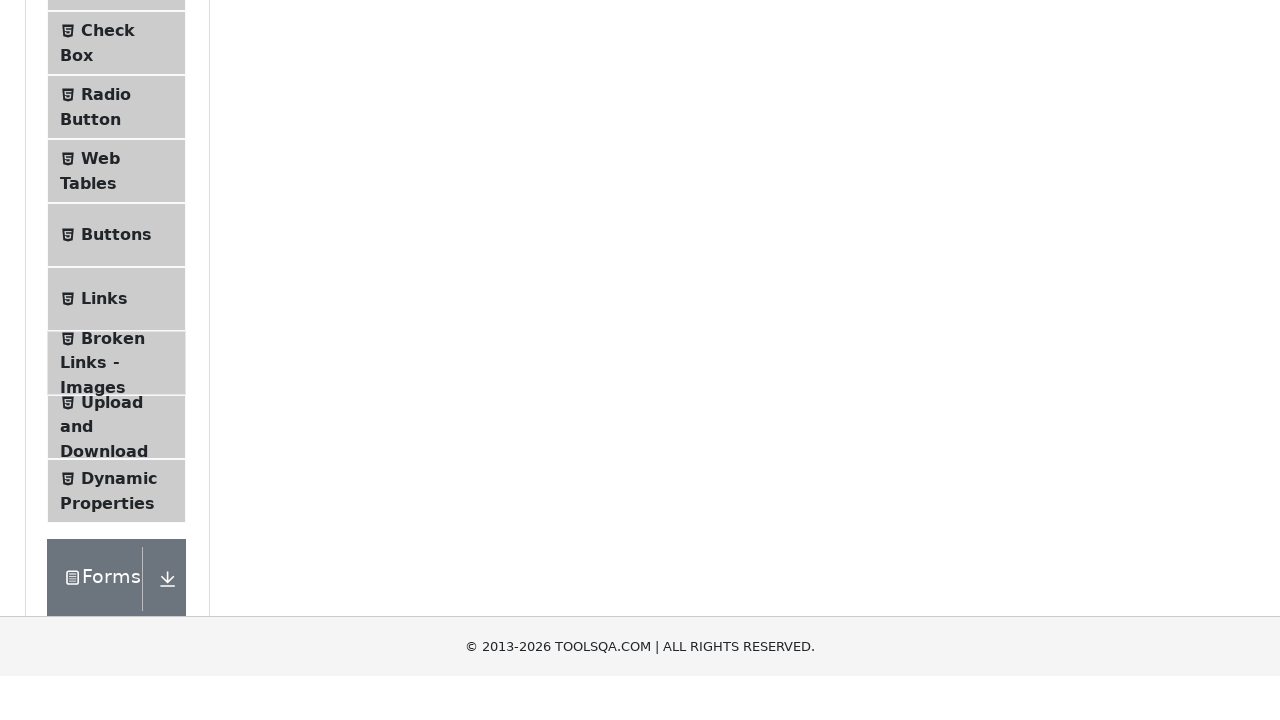

Clicked on Text Box in the side menu at (119, 261) on text=Text Box
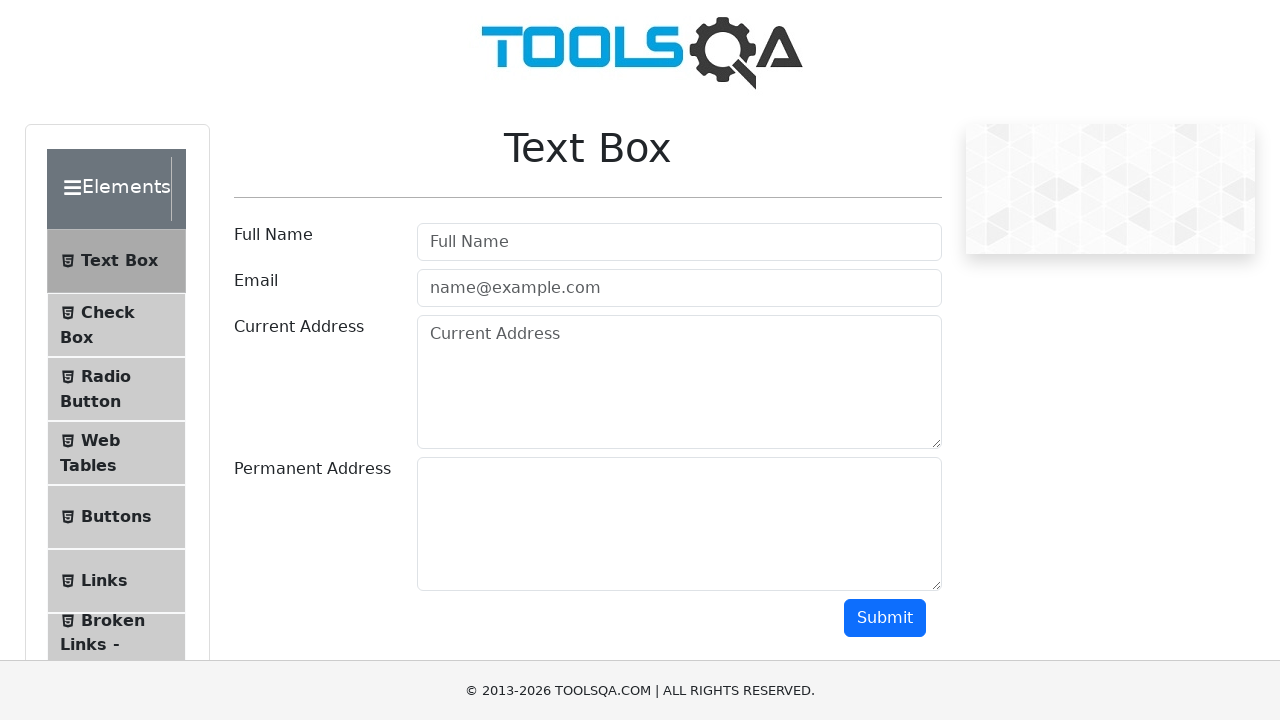

Filled Full Name field with 'John Doe' on #userName
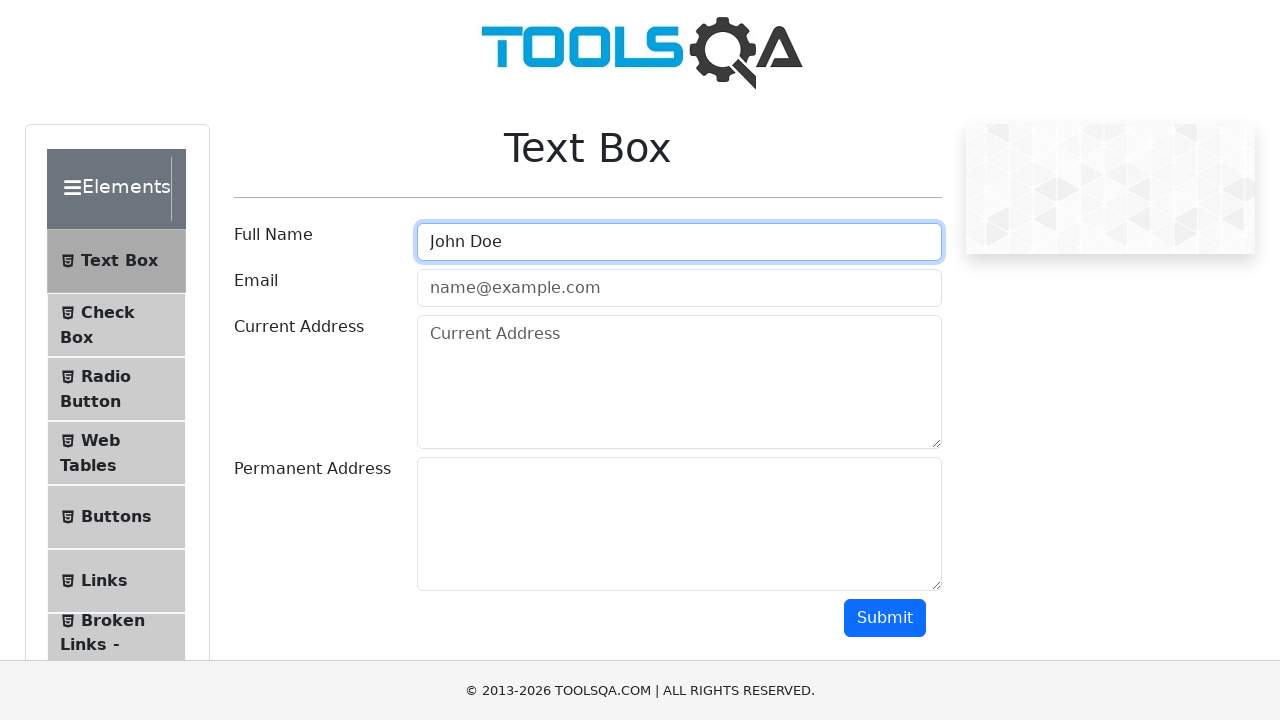

Filled Email field with 'jdoe@example.com' on #userEmail
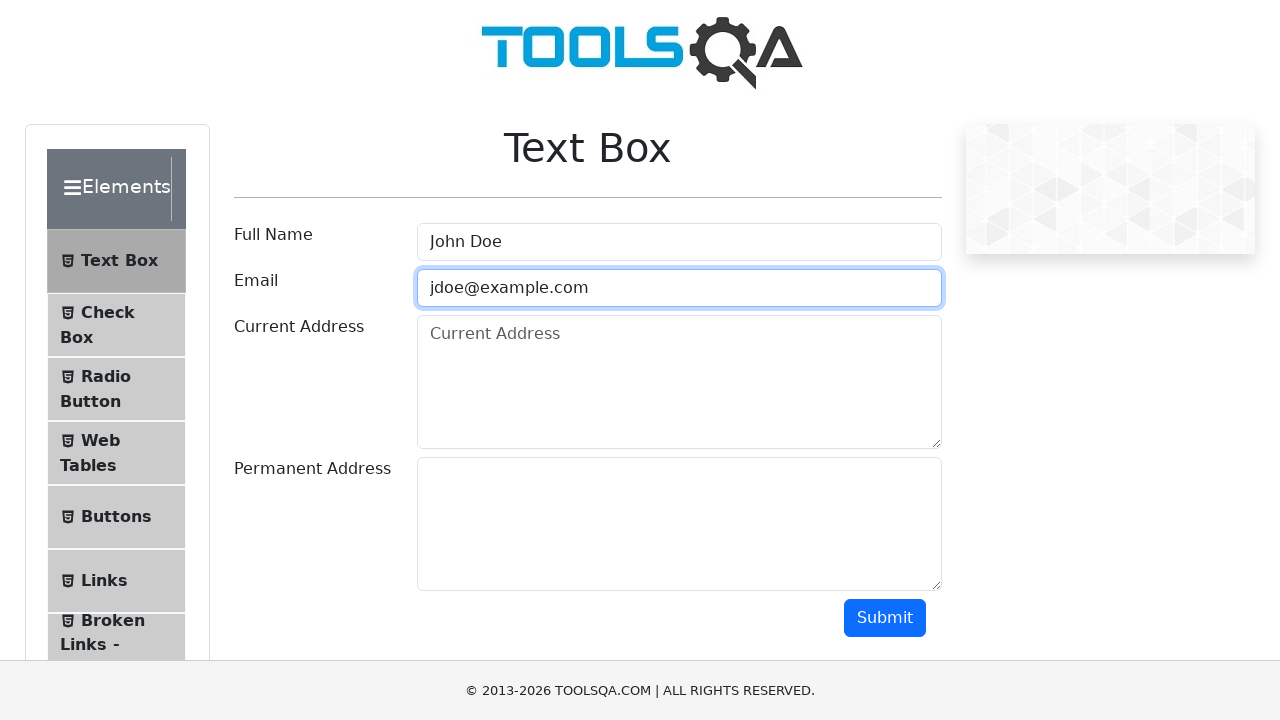

Filled Current Address field with 'New York' on #currentAddress
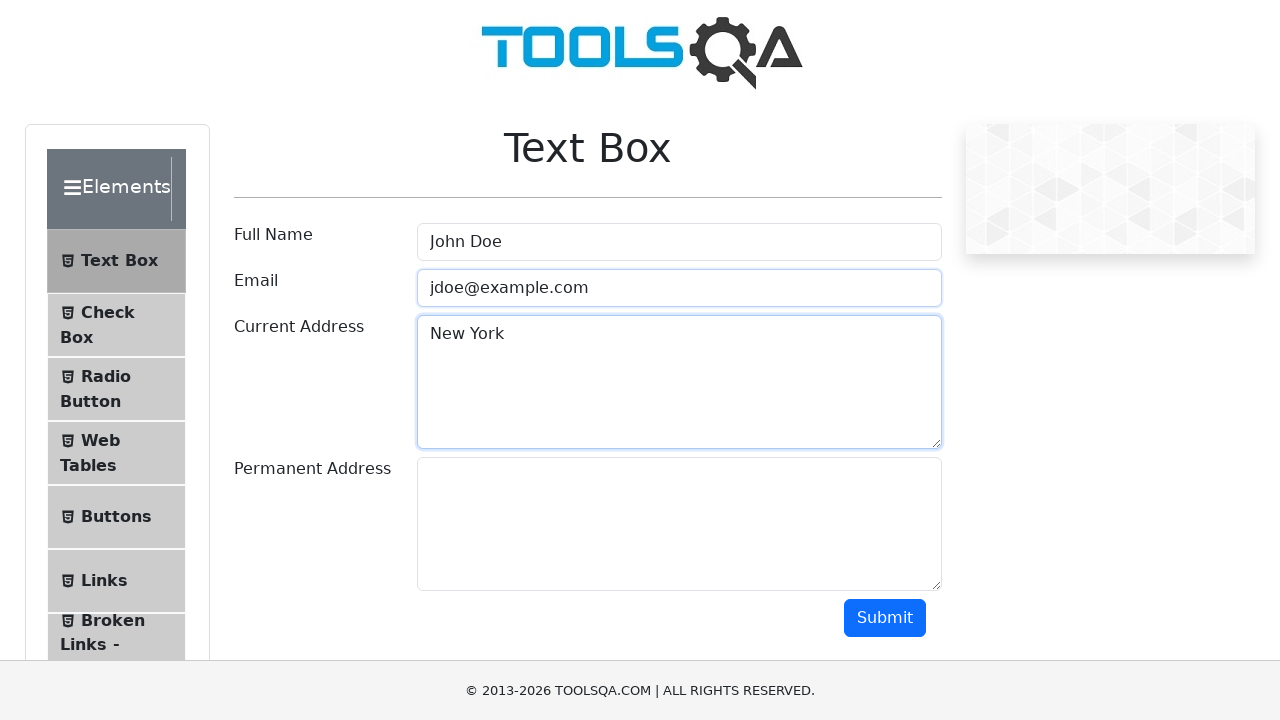

Filled Permanent Address field with 'Los Angeles' on #permanentAddress
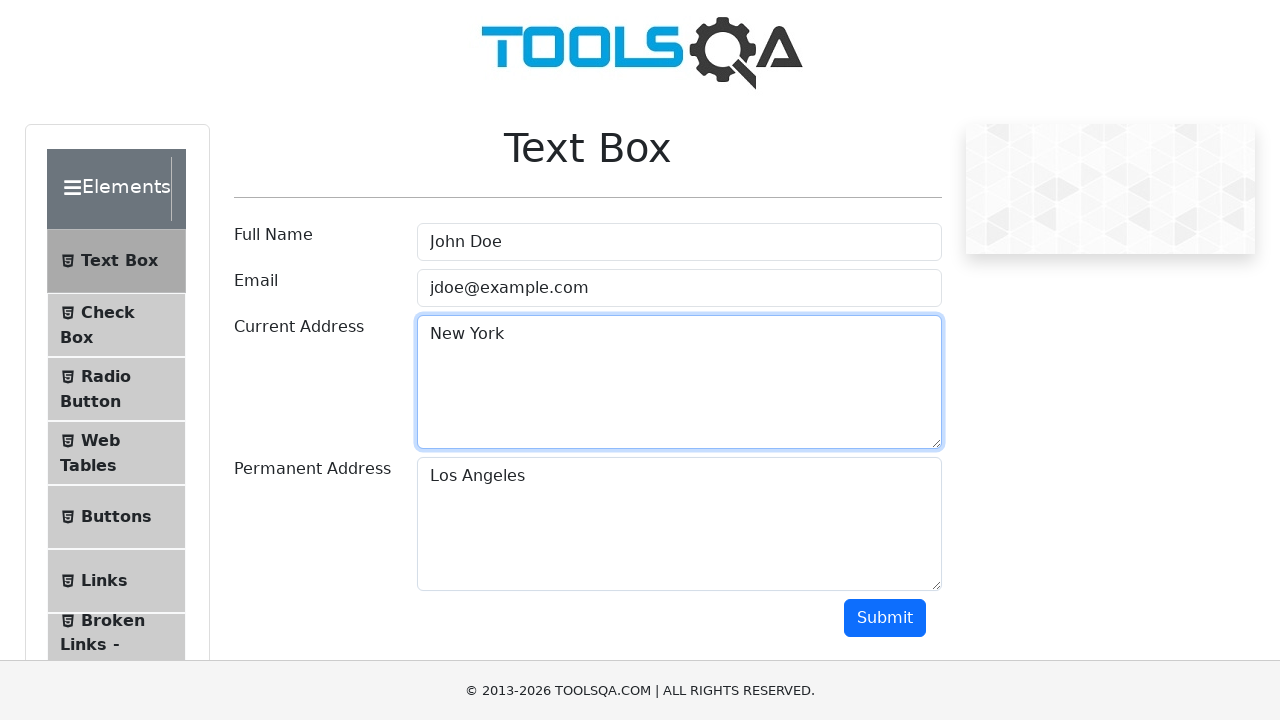

Clicked Submit button to submit the form at (885, 618) on #submit
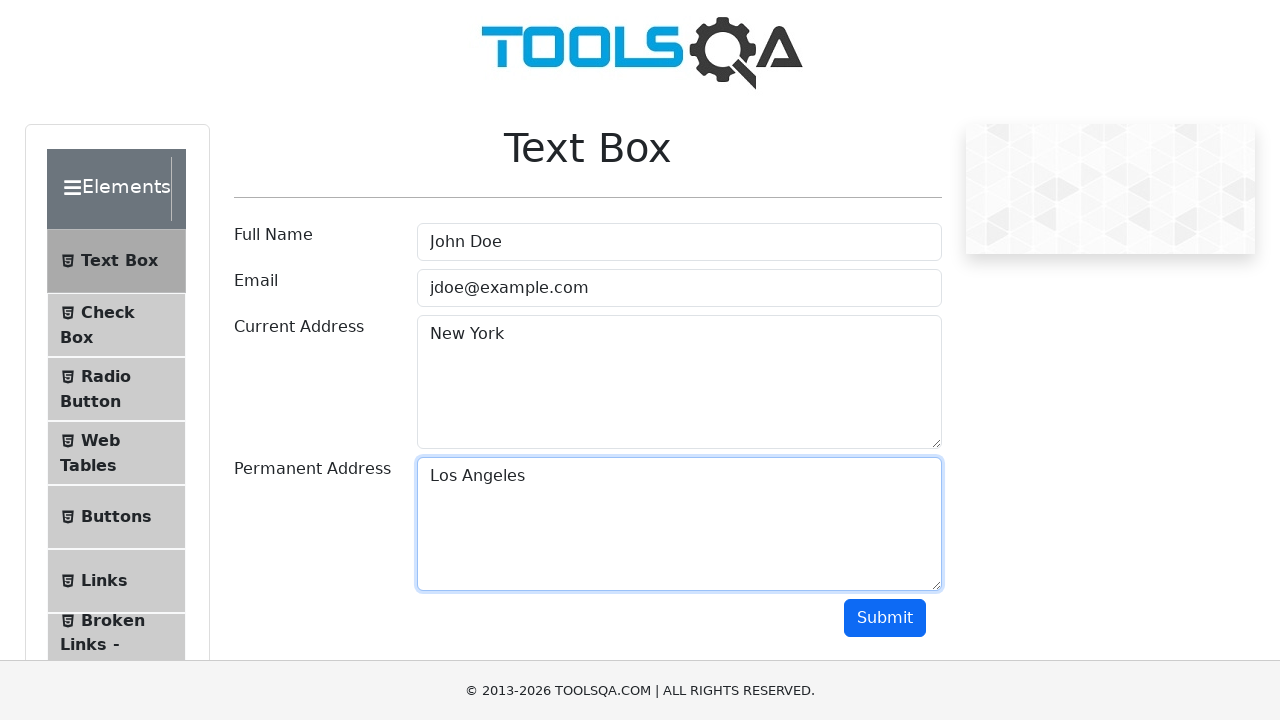

Waited for output section to appear
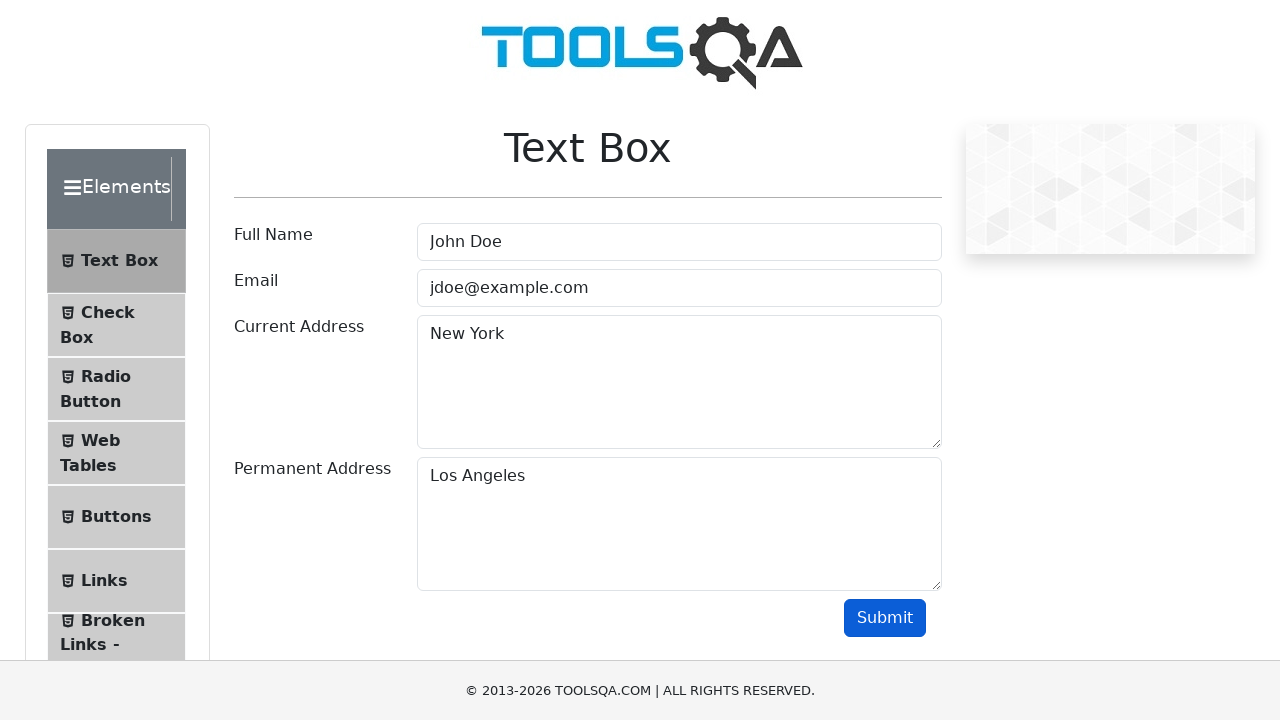

Verified submitted name 'John Doe' is displayed in output
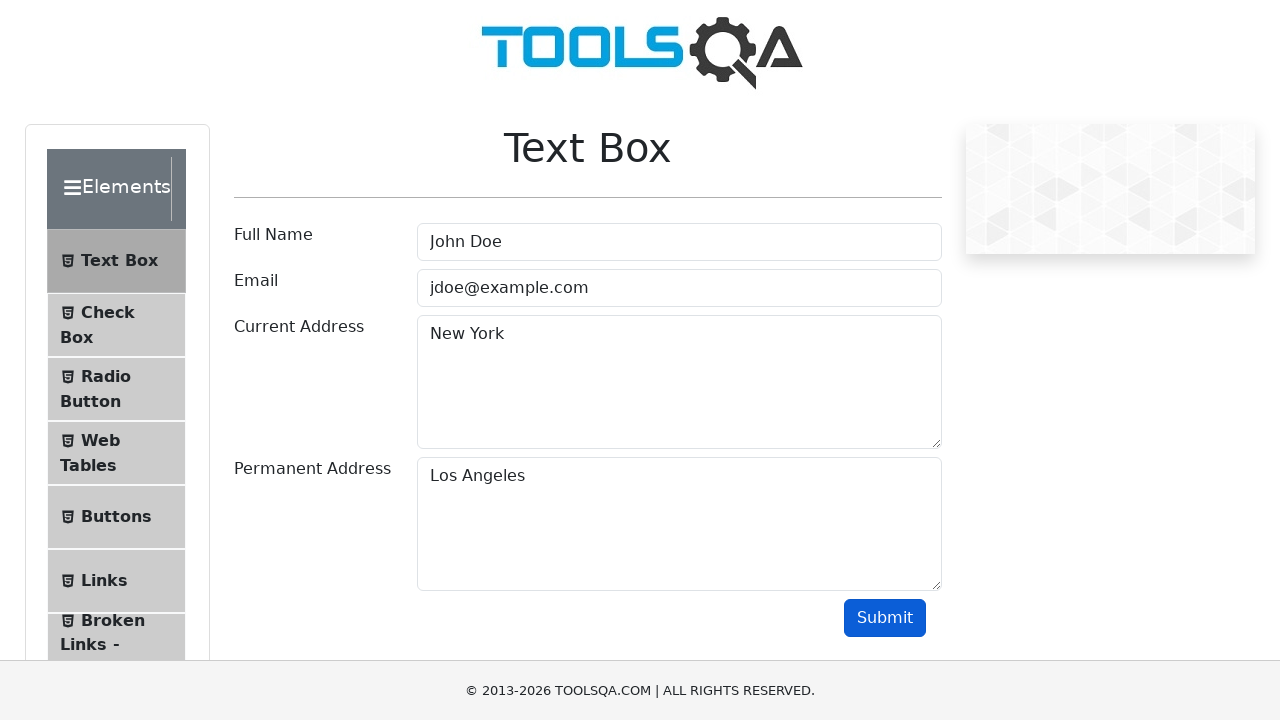

Verified submitted email 'jdoe@example.com' is displayed in output
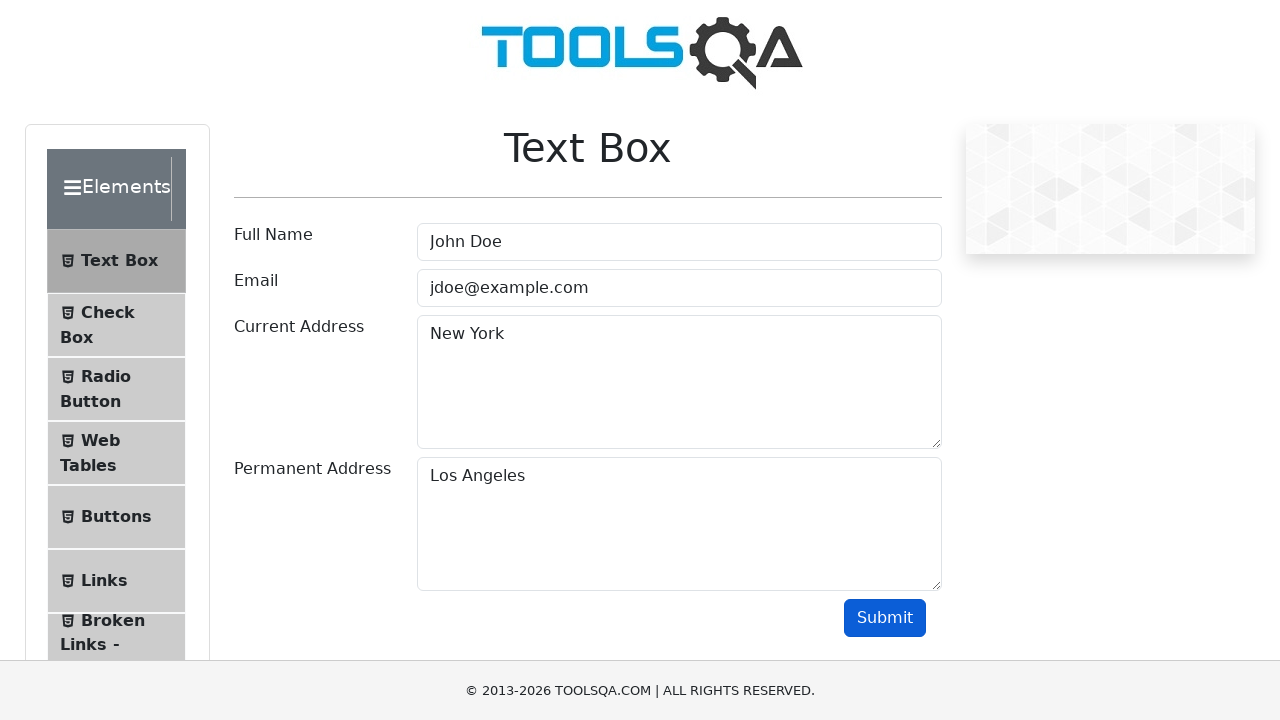

Verified submitted current address 'New York' is displayed in output
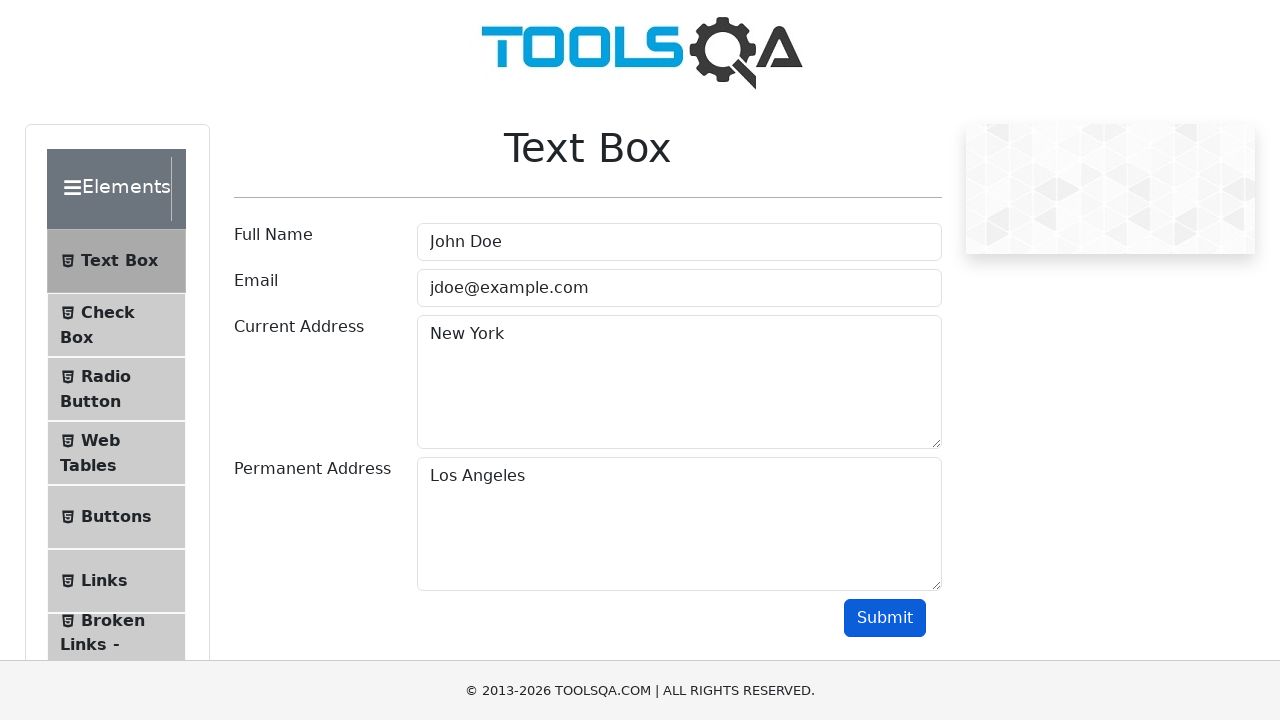

Verified submitted permanent address 'Los Angeles' is displayed in output
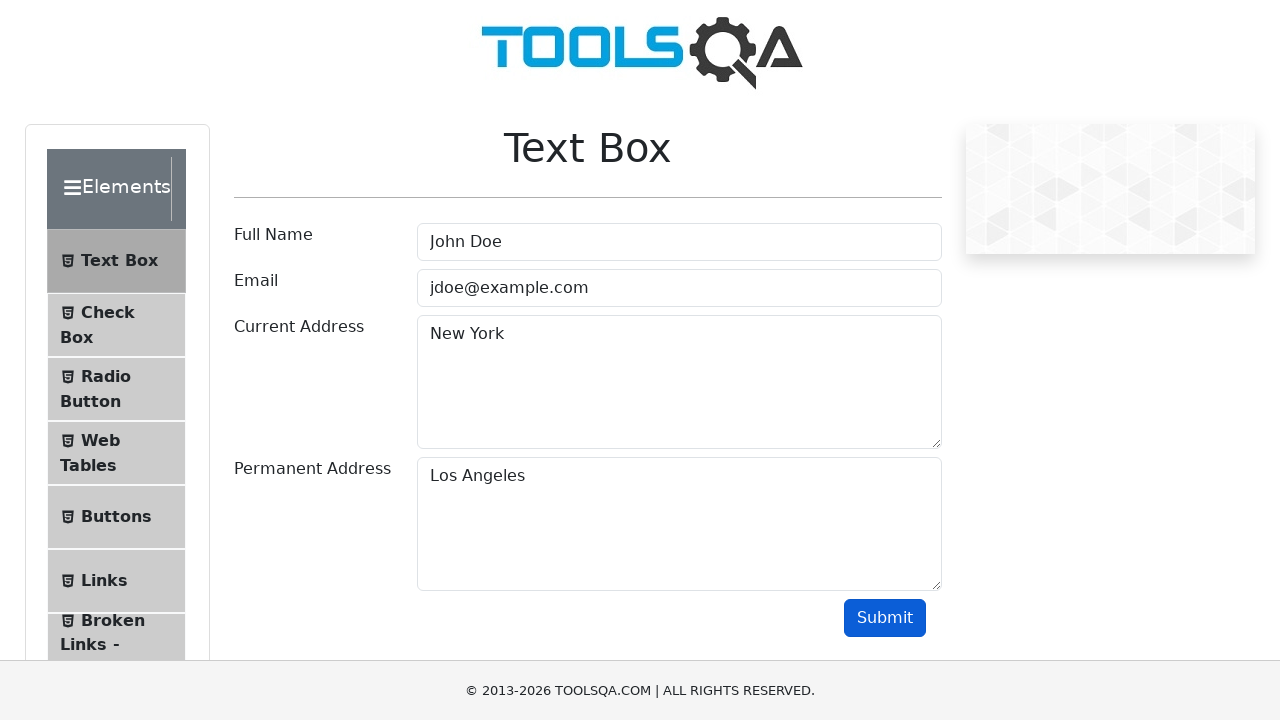

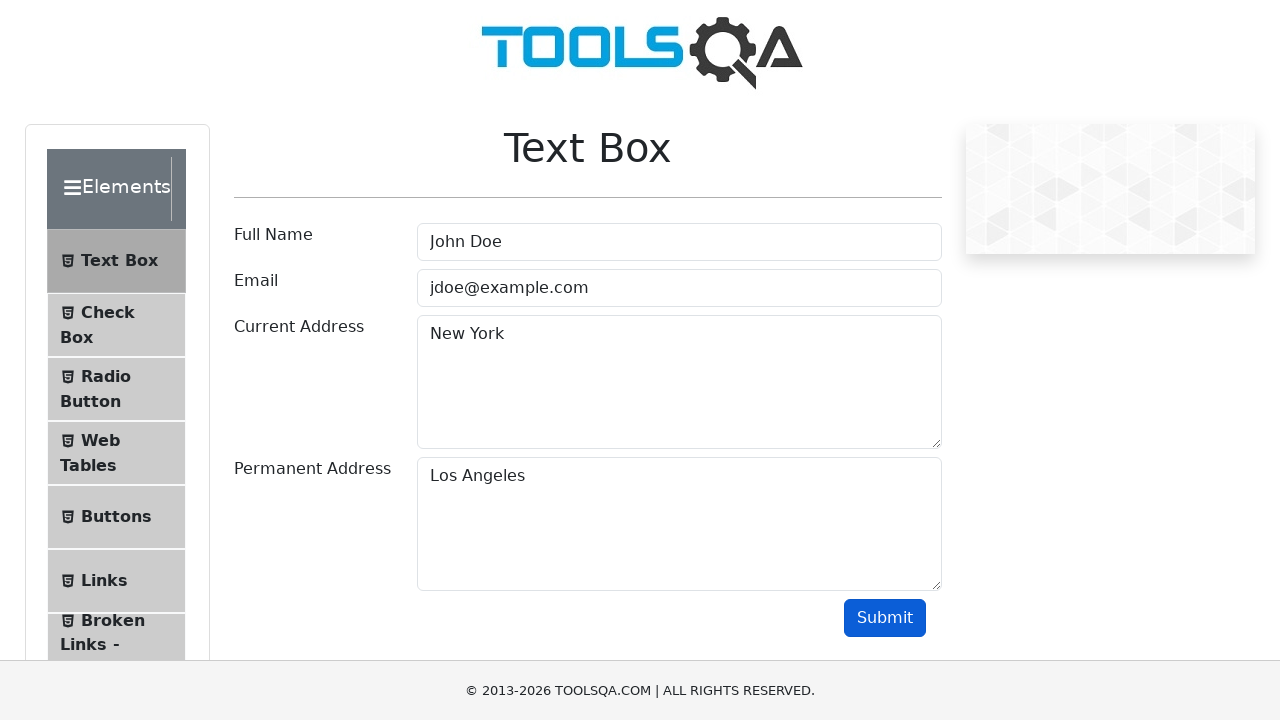